Navigates to Hepsiburada homepage and verifies the page loads

Starting URL: https://hepsiburada.com

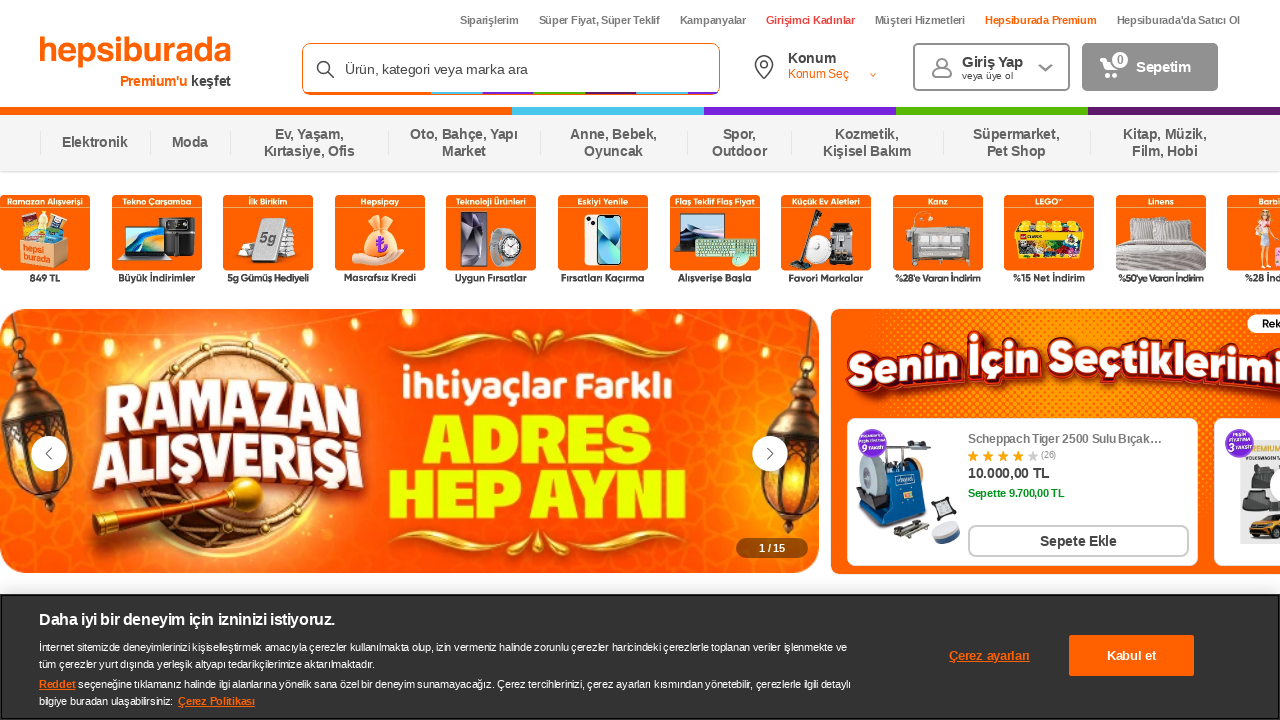

Waited for page to reach networkidle state - Hepsiburada homepage fully loaded
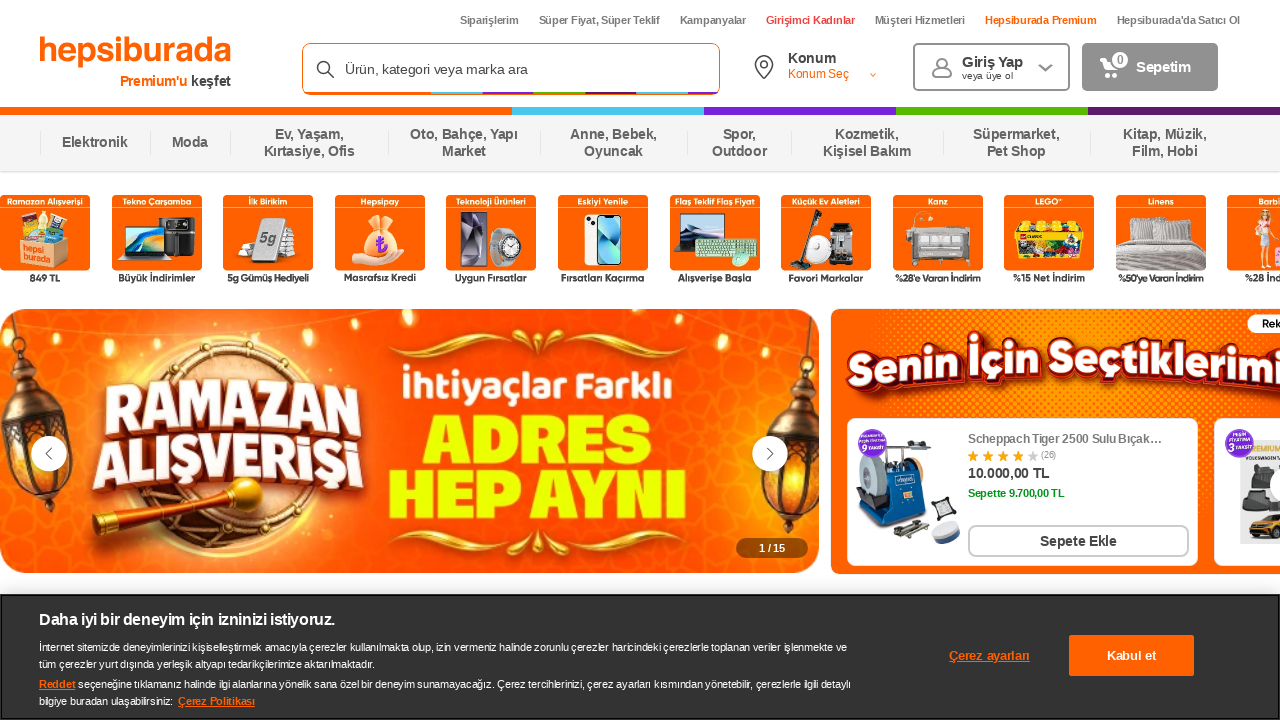

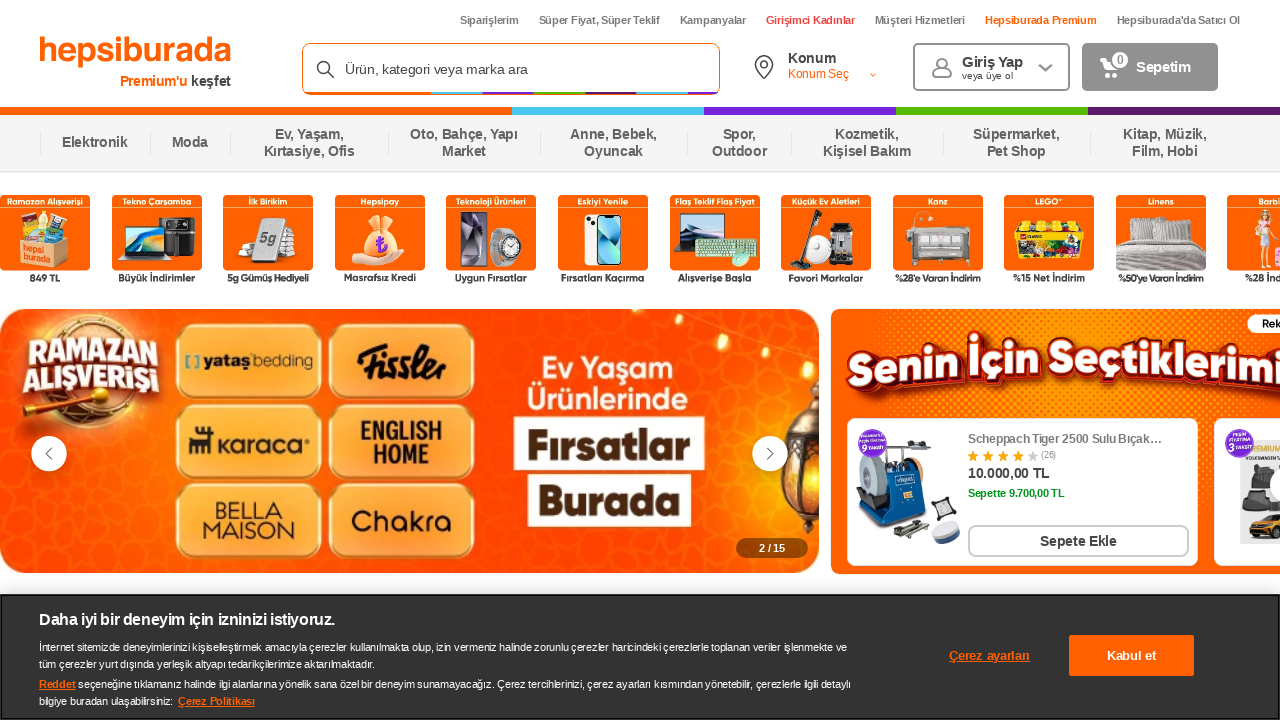